Navigates to a software testing website and clicks on the trainings section link

Starting URL: https://software-testing.ru

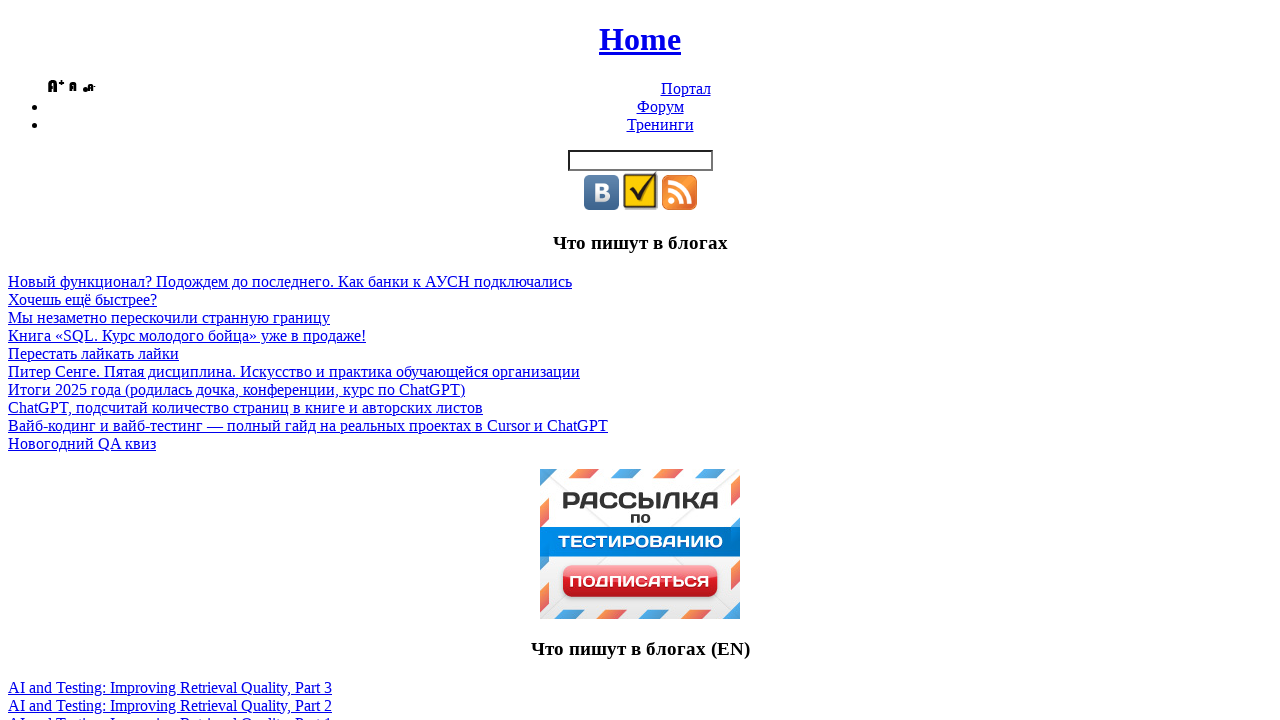

Page body loaded successfully
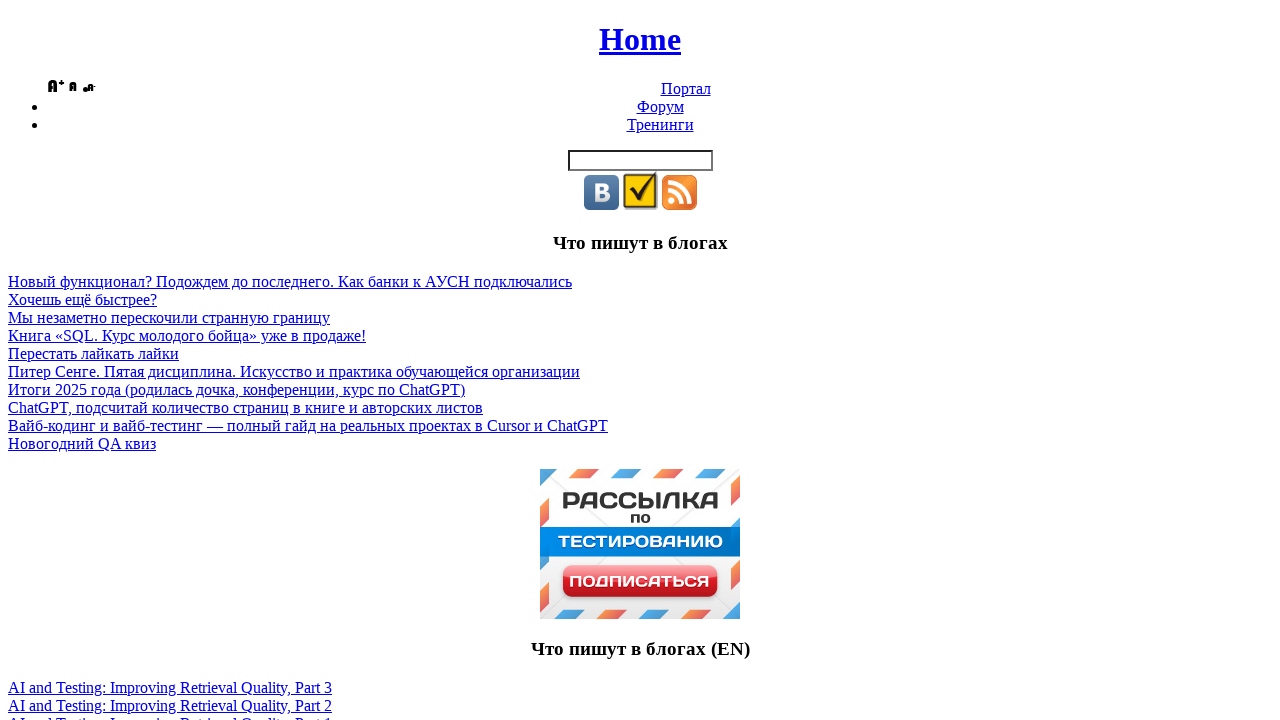

Clicked on the Trainings section link at (660, 124) on xpath=//span[text()='Тренинги']
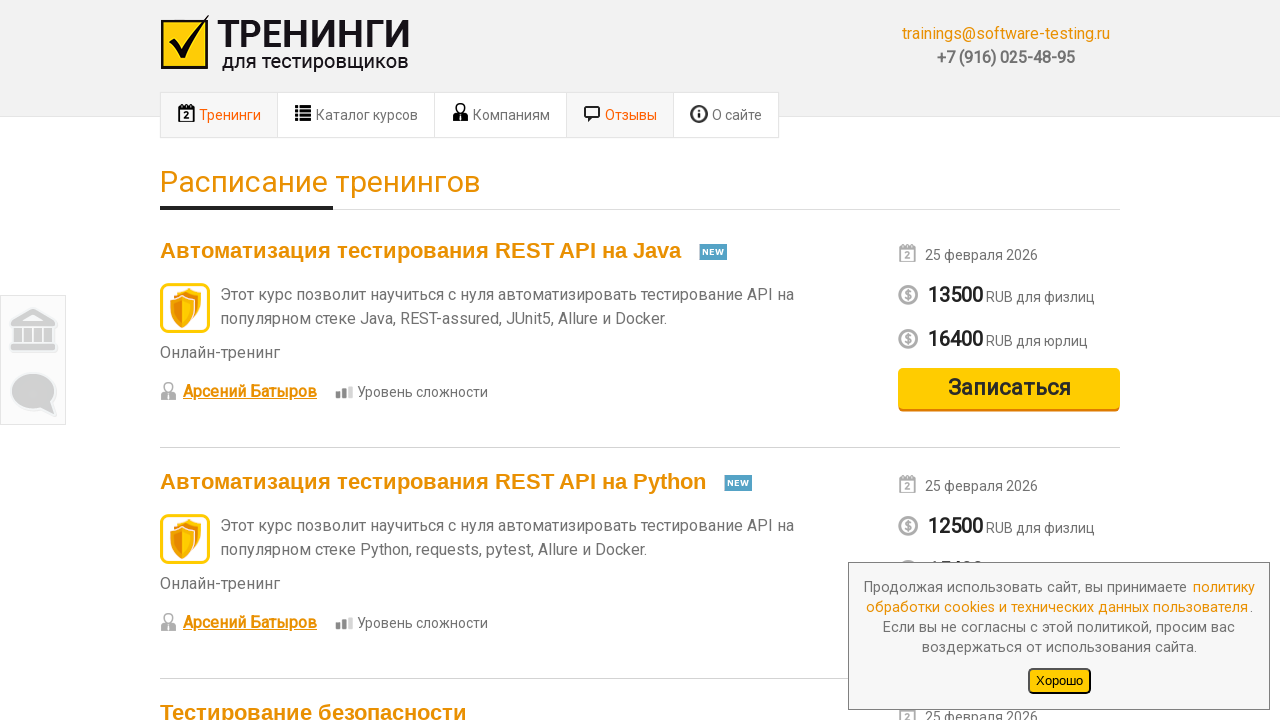

Trainings page logo appeared
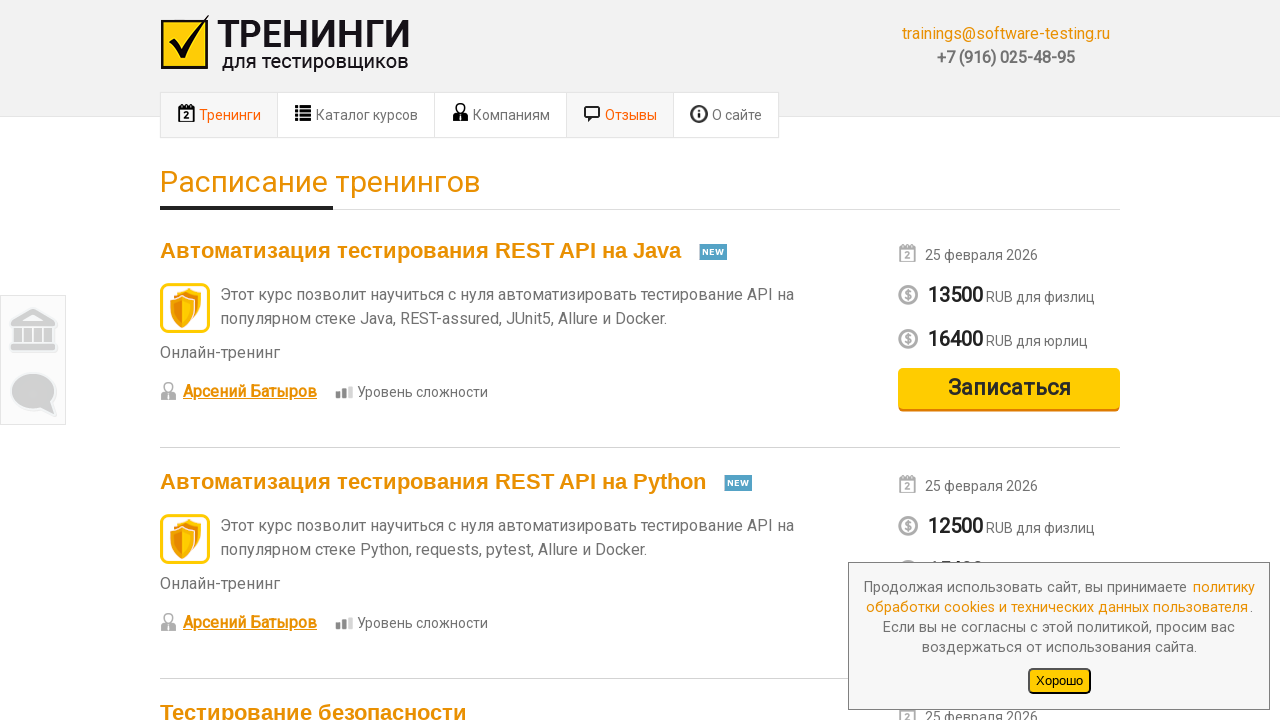

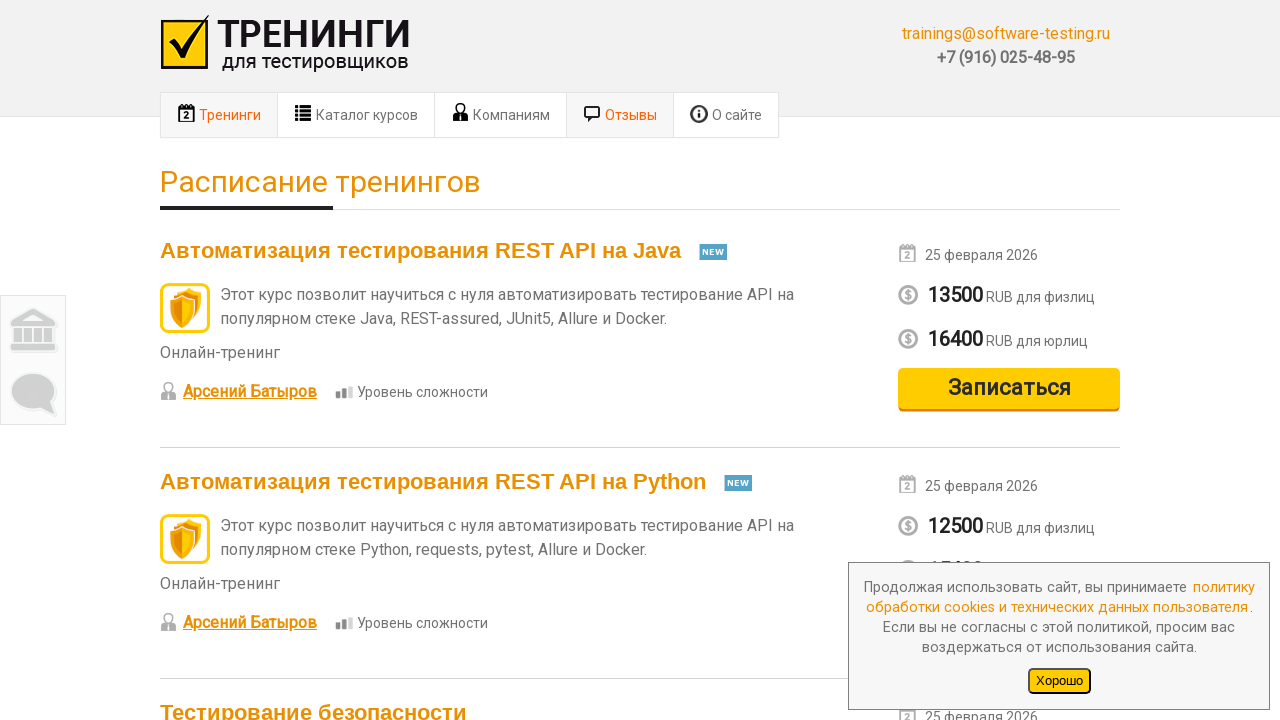